Tests a web form by filling in text input, password input, and textarea fields, then submits the form and verifies the success message is displayed.

Starting URL: https://www.selenium.dev/selenium/web/web-form.html

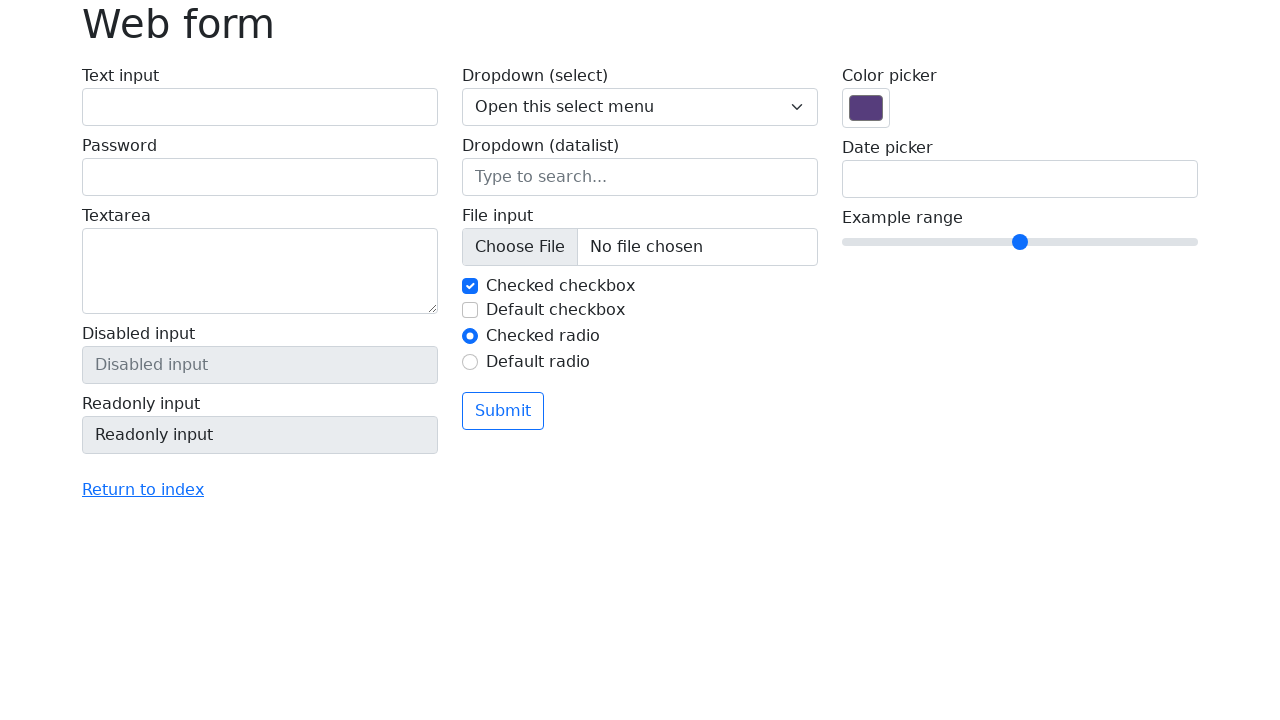

Verified page title is 'Web form'
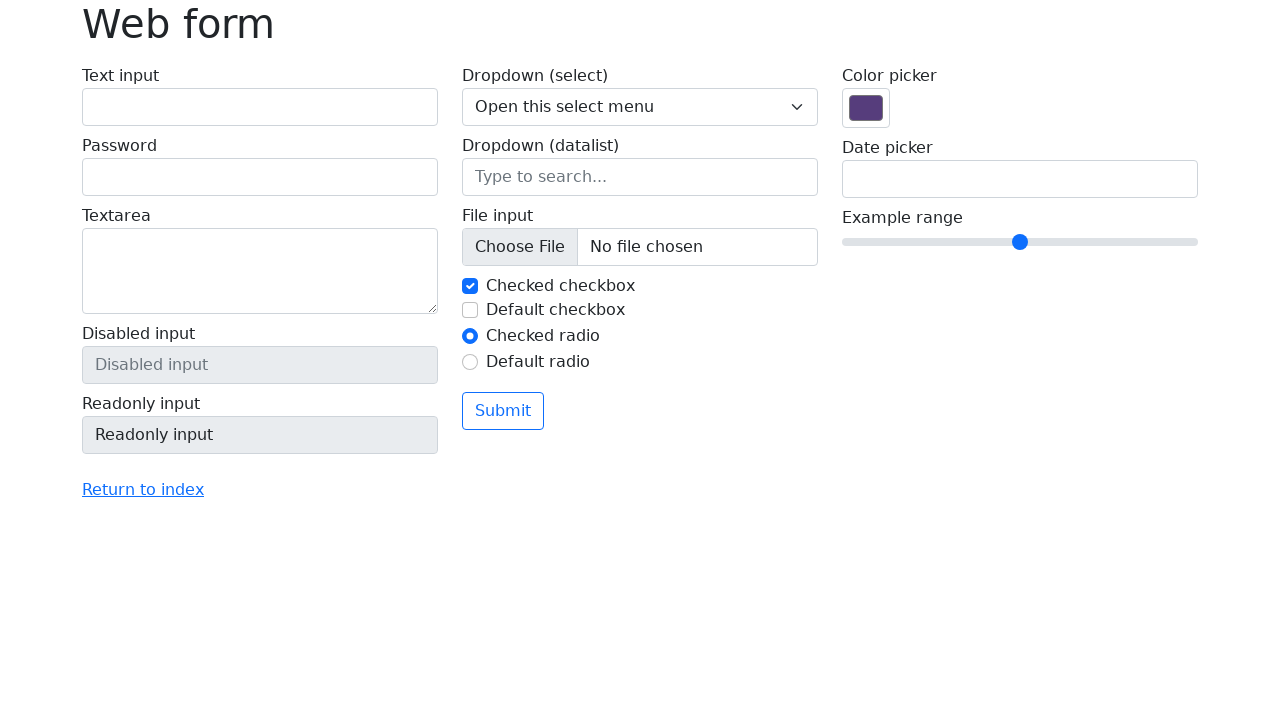

Filled text input field with 'somebody@example.com' on [name='my-text']
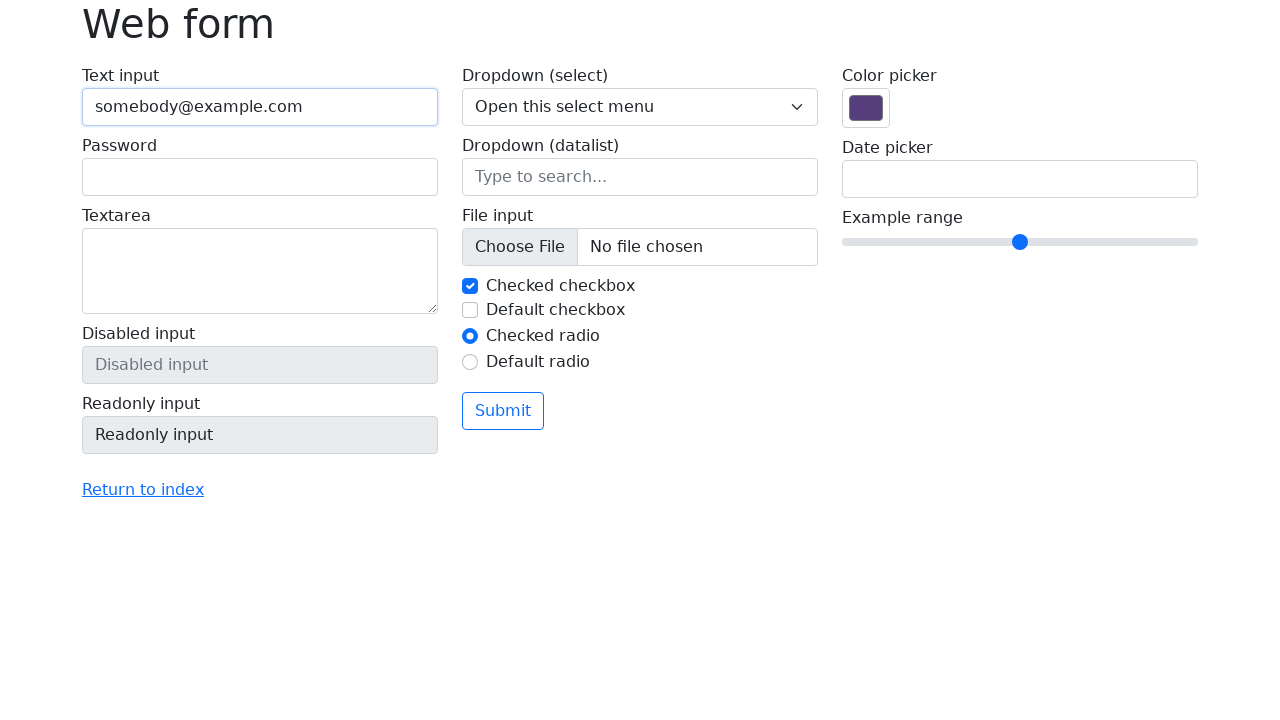

Filled password field with 'SuperSecret!' on [name='my-password']
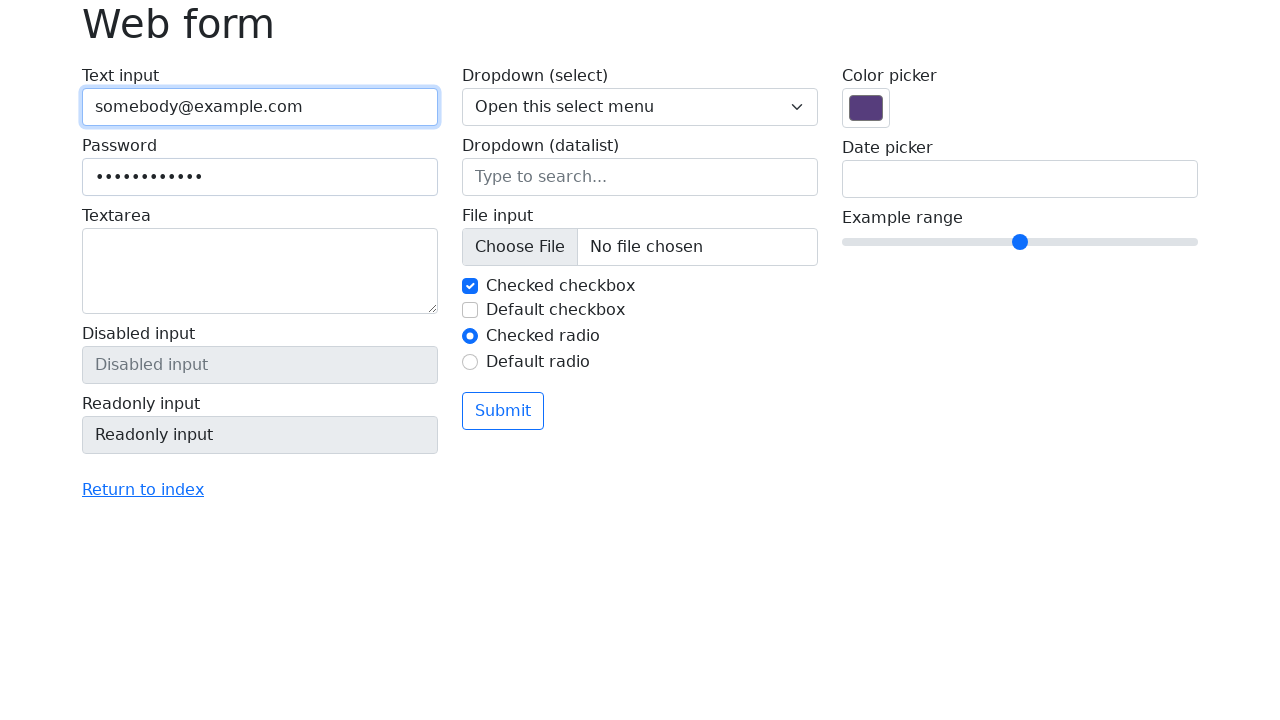

Filled textarea with multi-line message on [name='my-textarea']
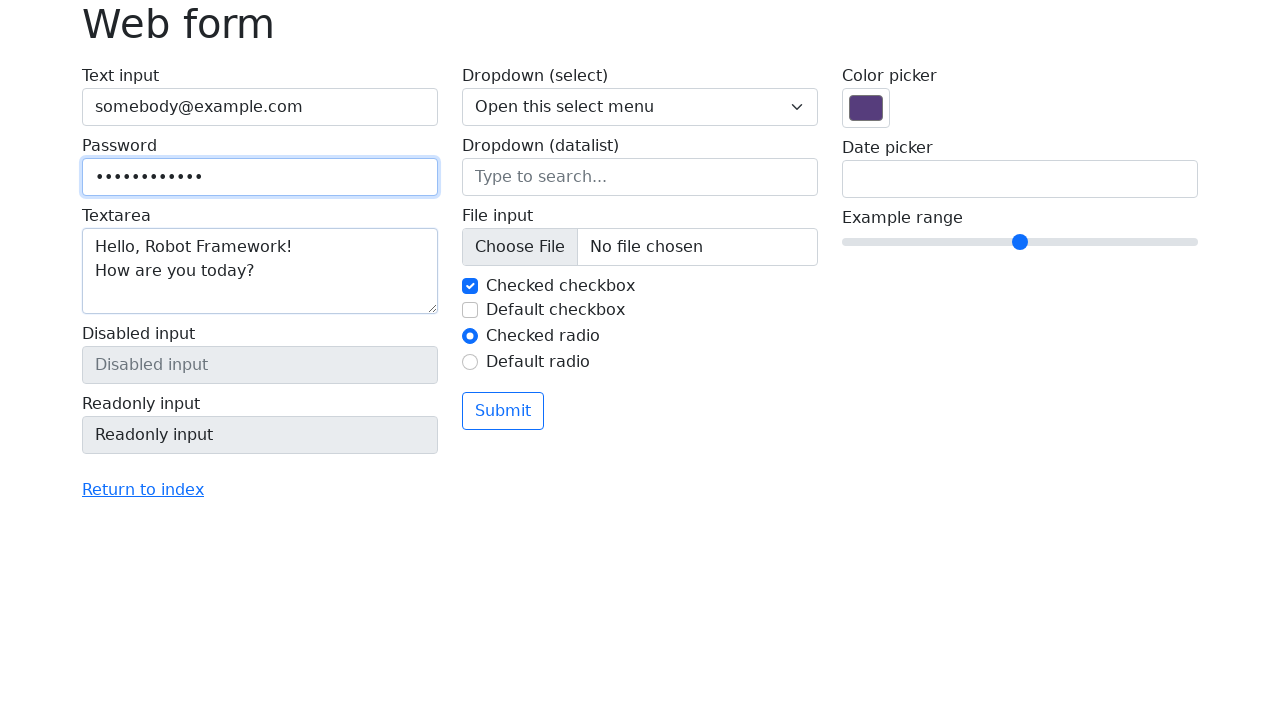

Clicked the submit button at (503, 411) on button
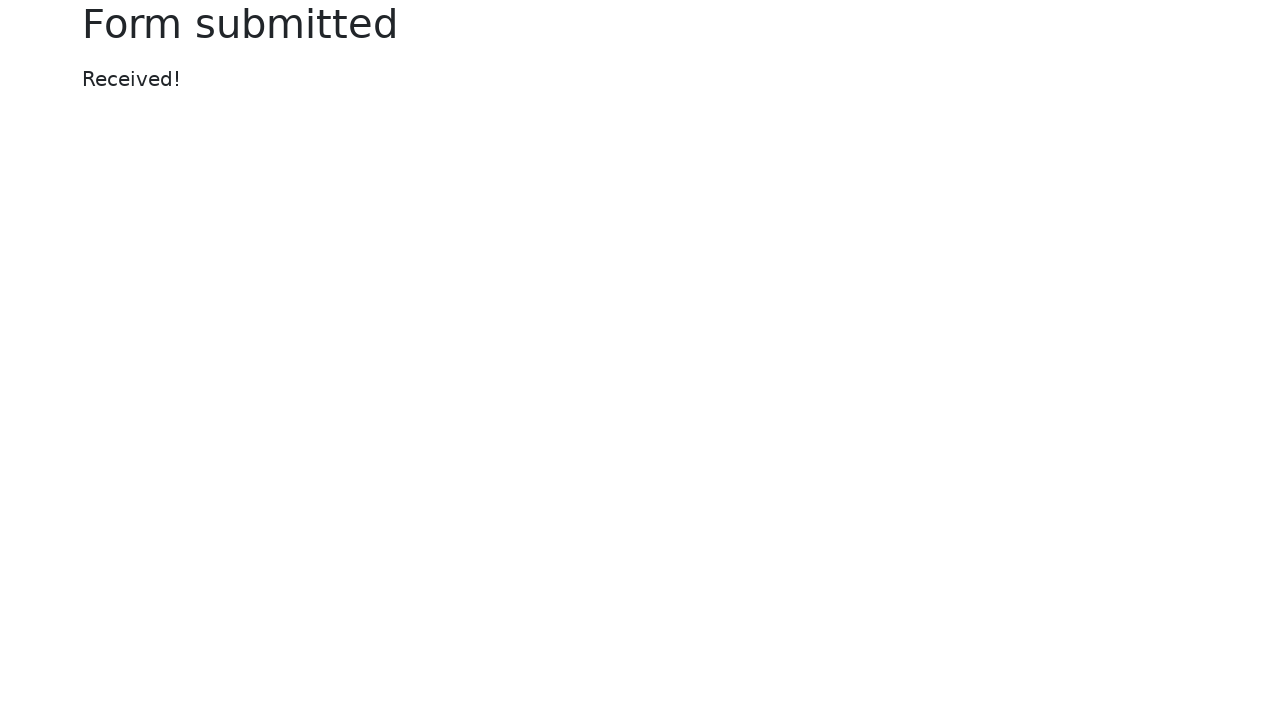

Success message element loaded
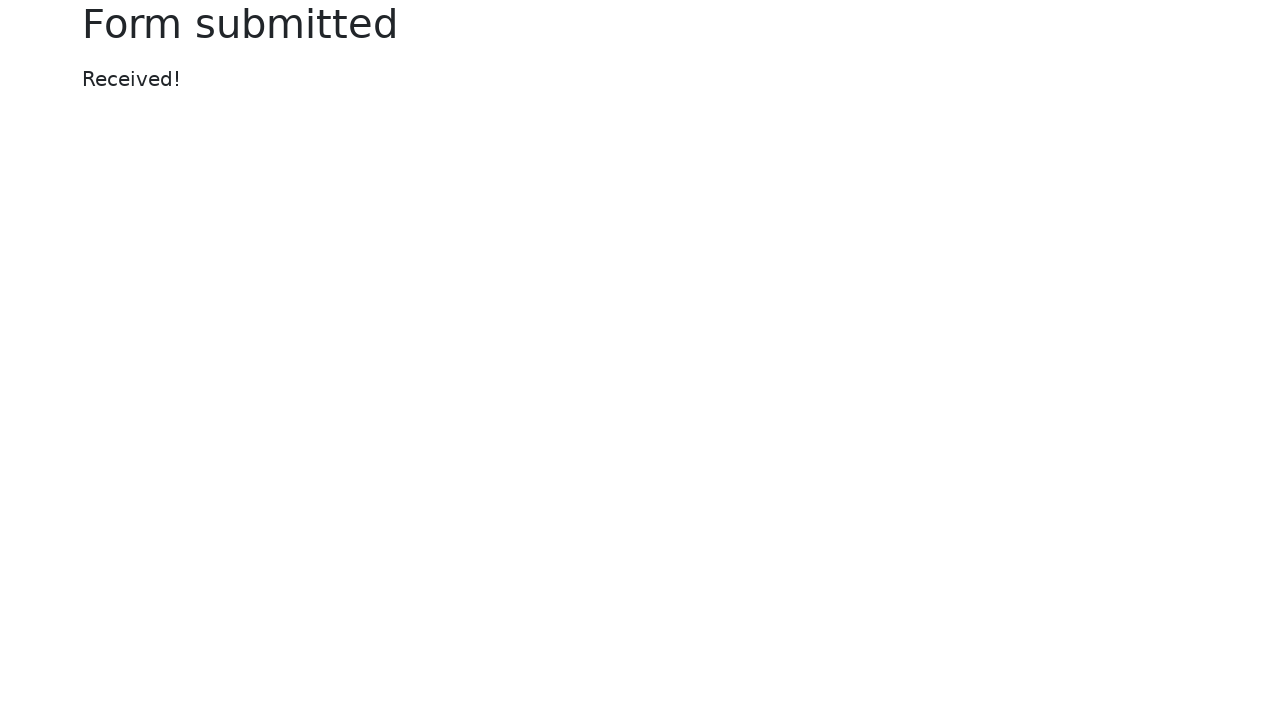

Verified success message displays 'Received!'
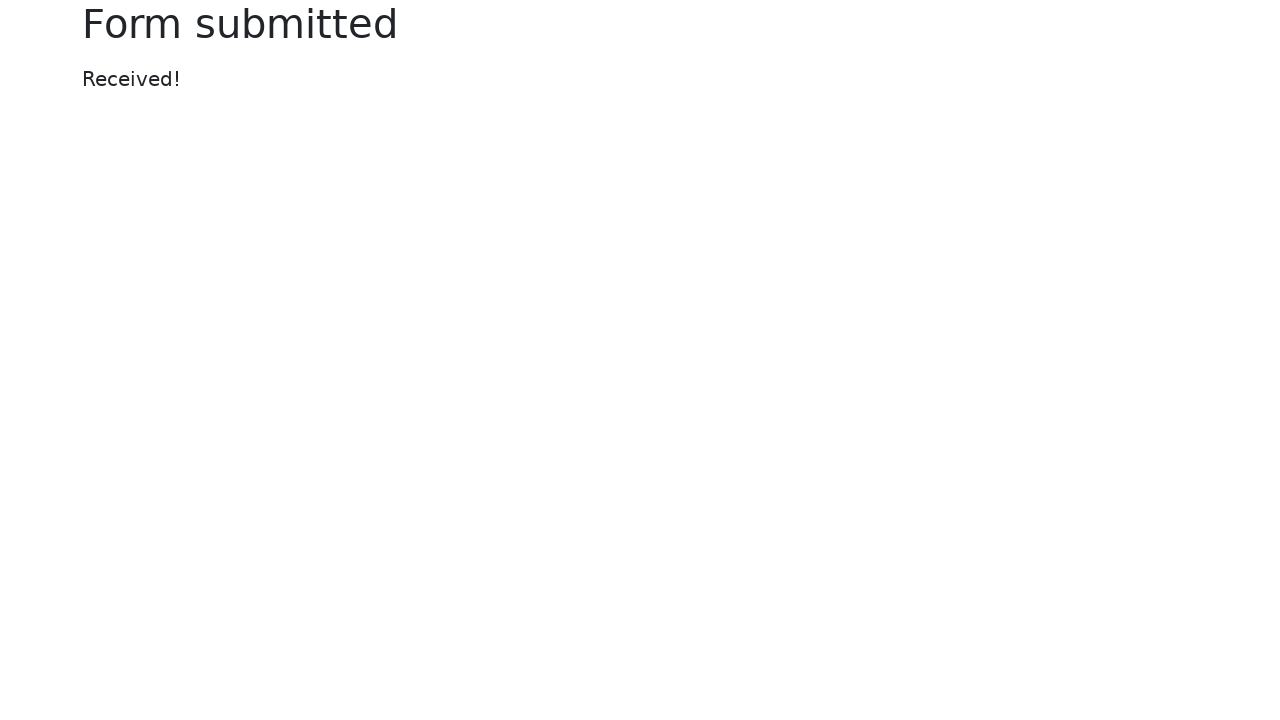

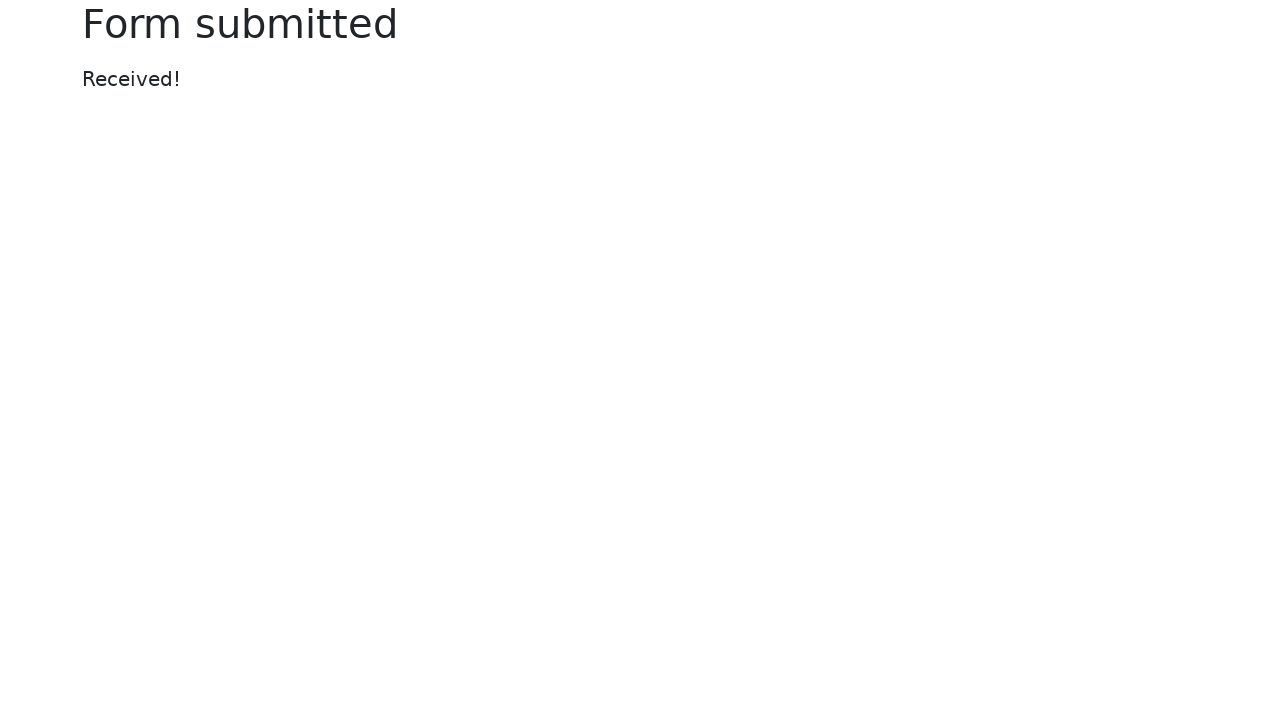